Navigates to the DemoQA homepage and clicks on the Elements card/button to access the Elements section

Starting URL: https://demoqa.com/

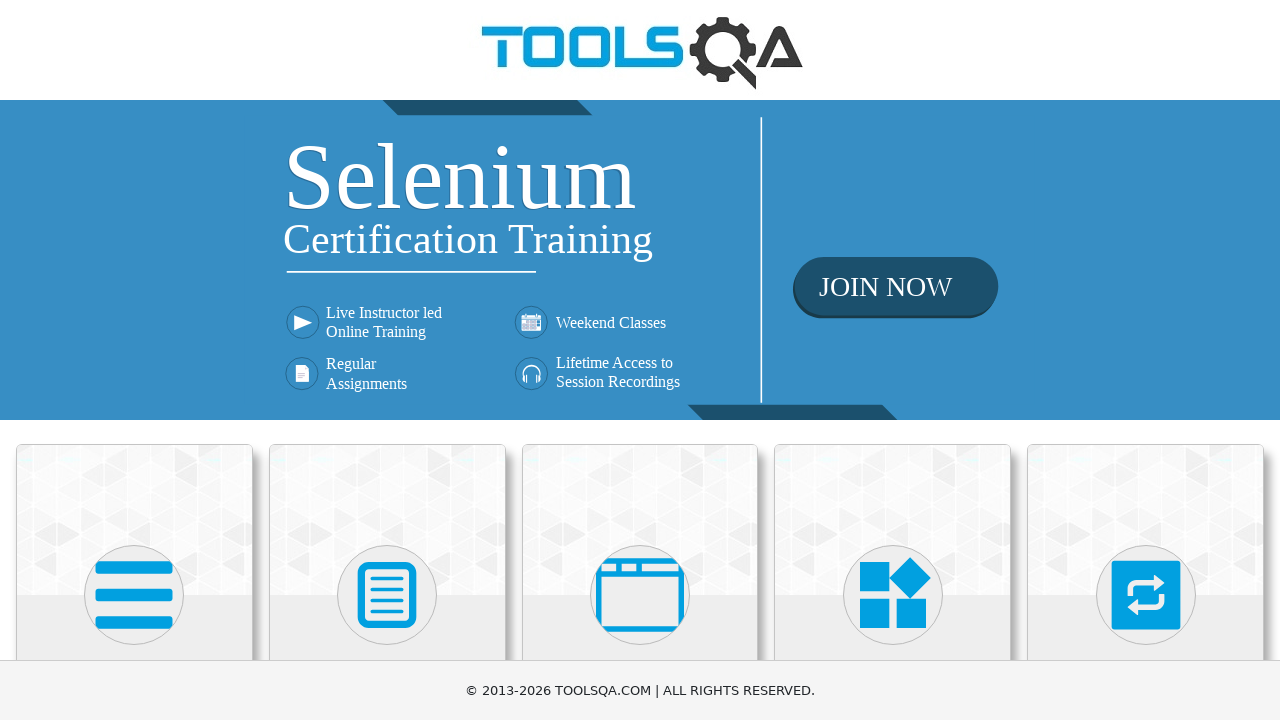

Navigated to DemoQA homepage
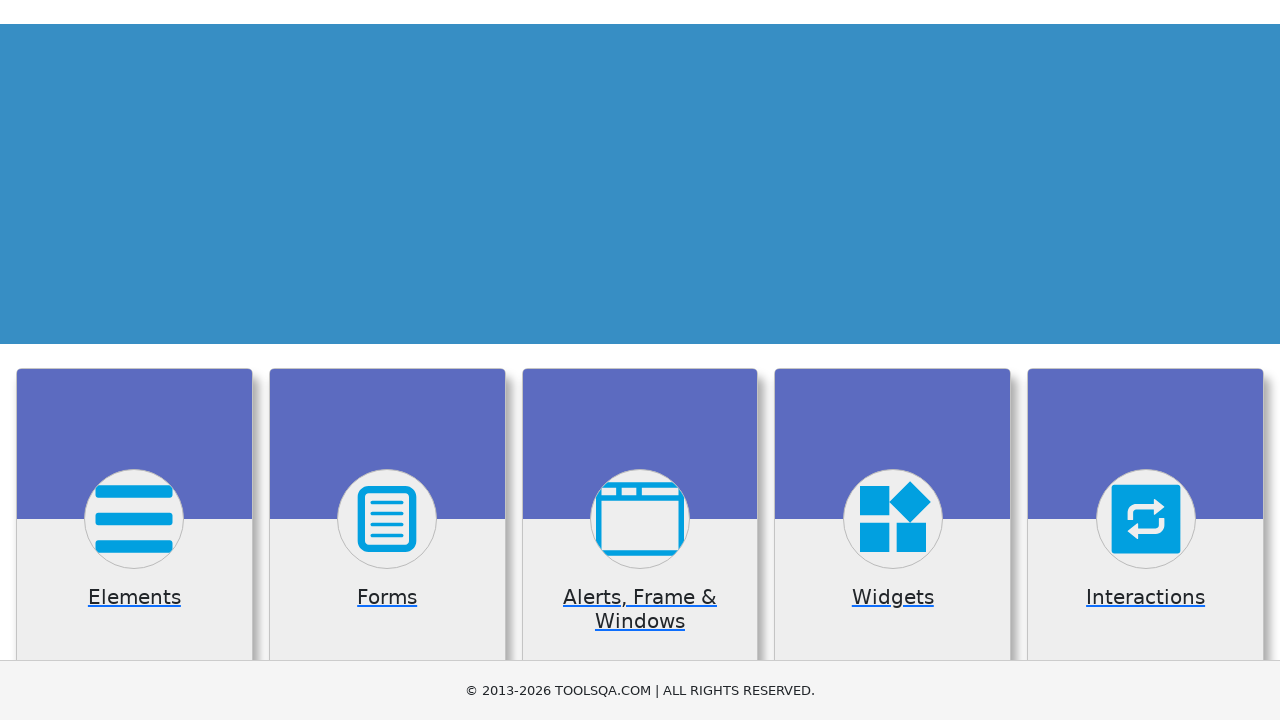

Clicked on Elements card to access Elements section at (134, 360) on div.card-body:has-text('Elements')
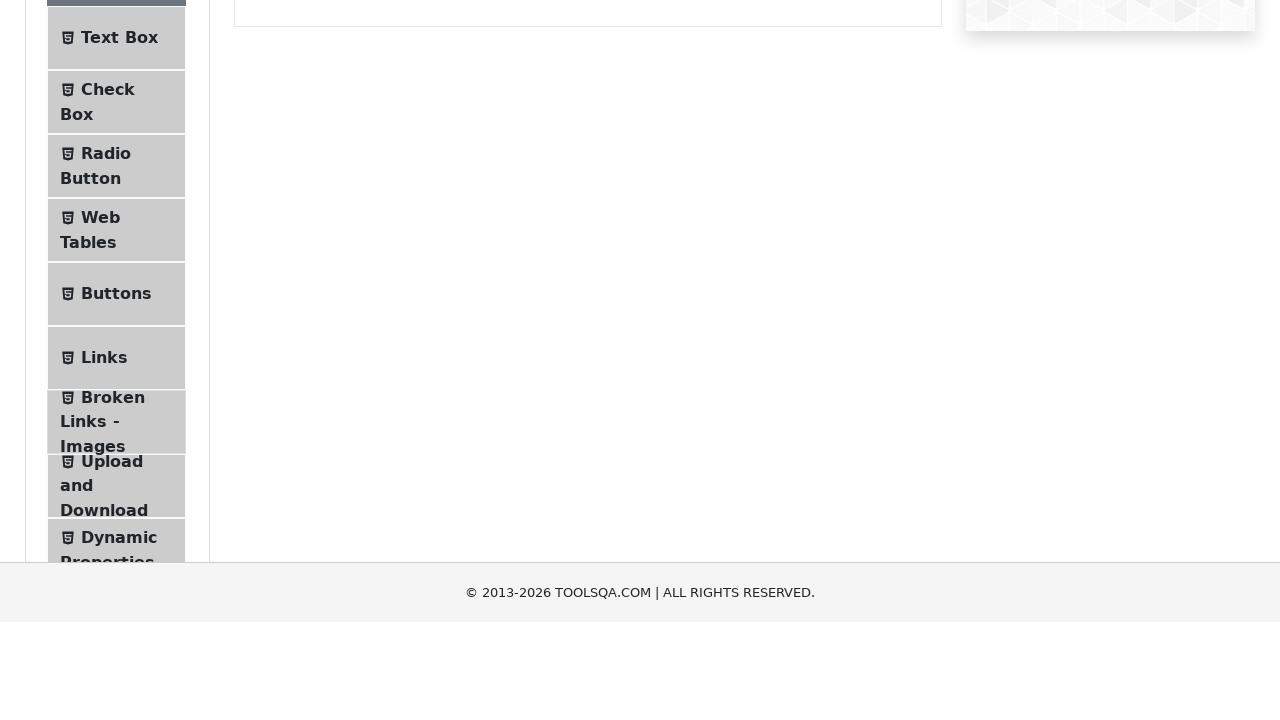

Navigation to Elements page completed
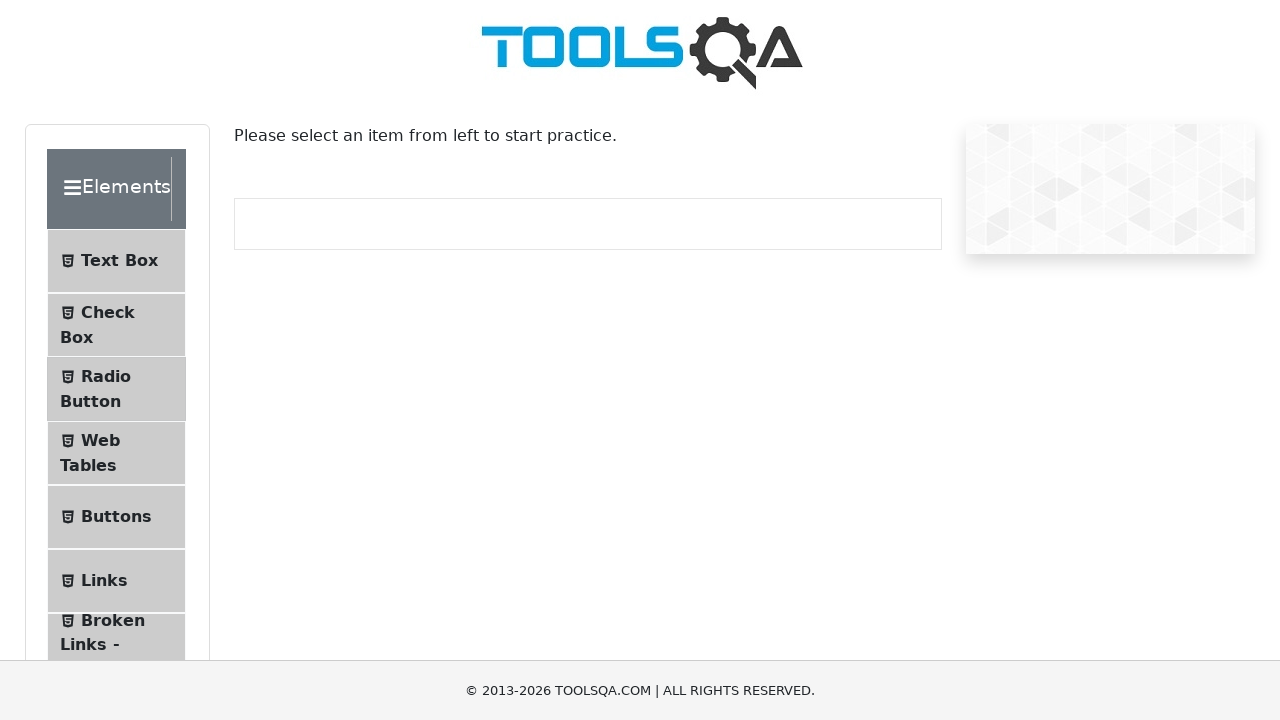

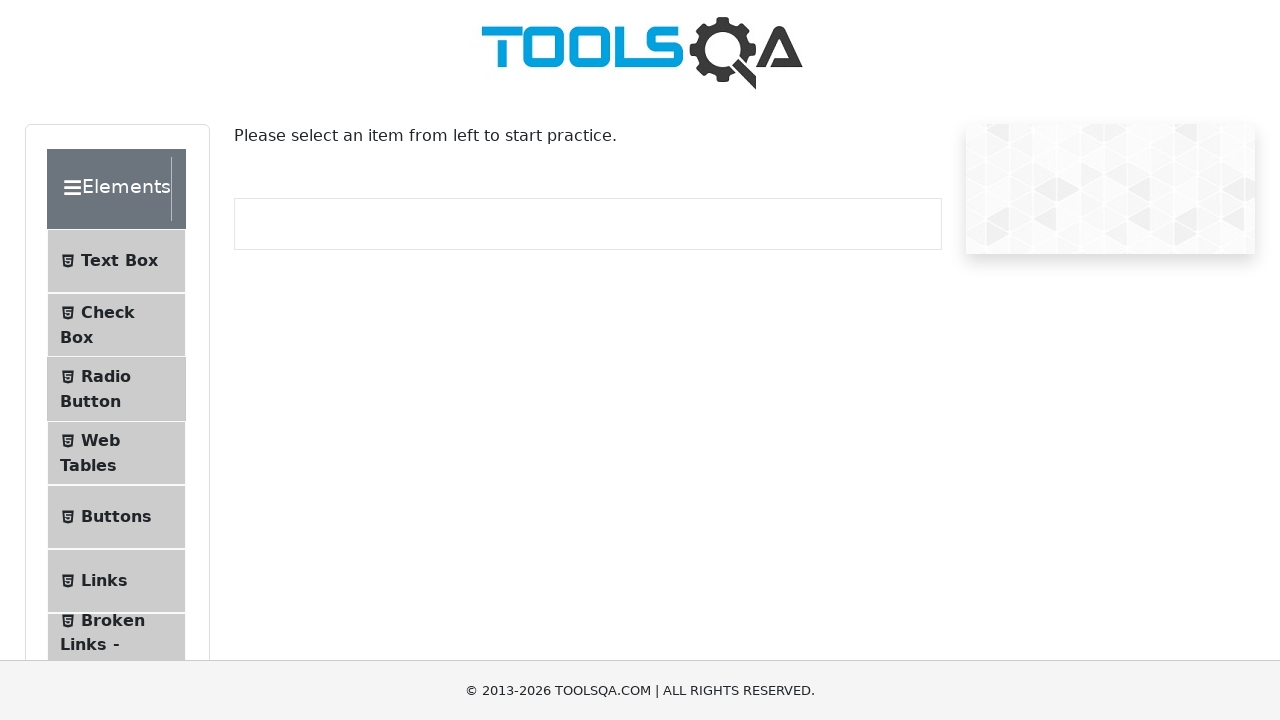